Tests editable/searchable dropdown by typing and selecting countries

Starting URL: https://react.semantic-ui.com/maximize/dropdown-example-search-selection/

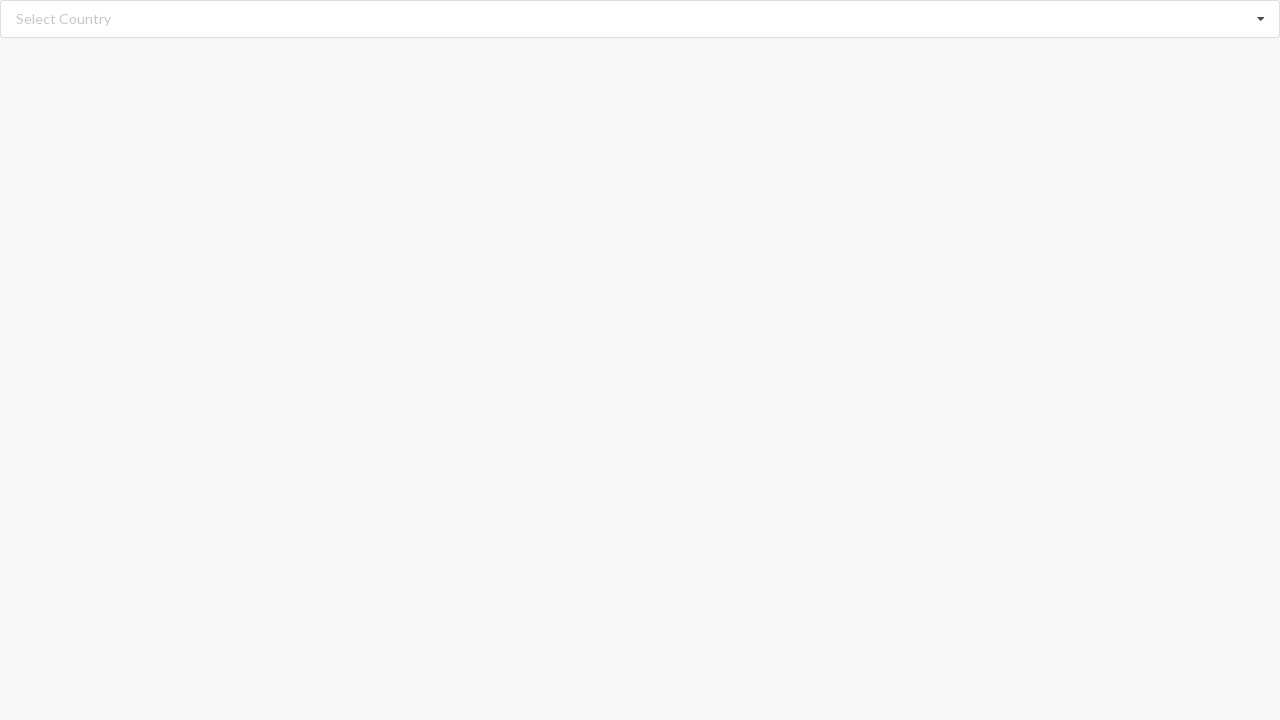

Typed 'Angola' in the searchable dropdown on input.search
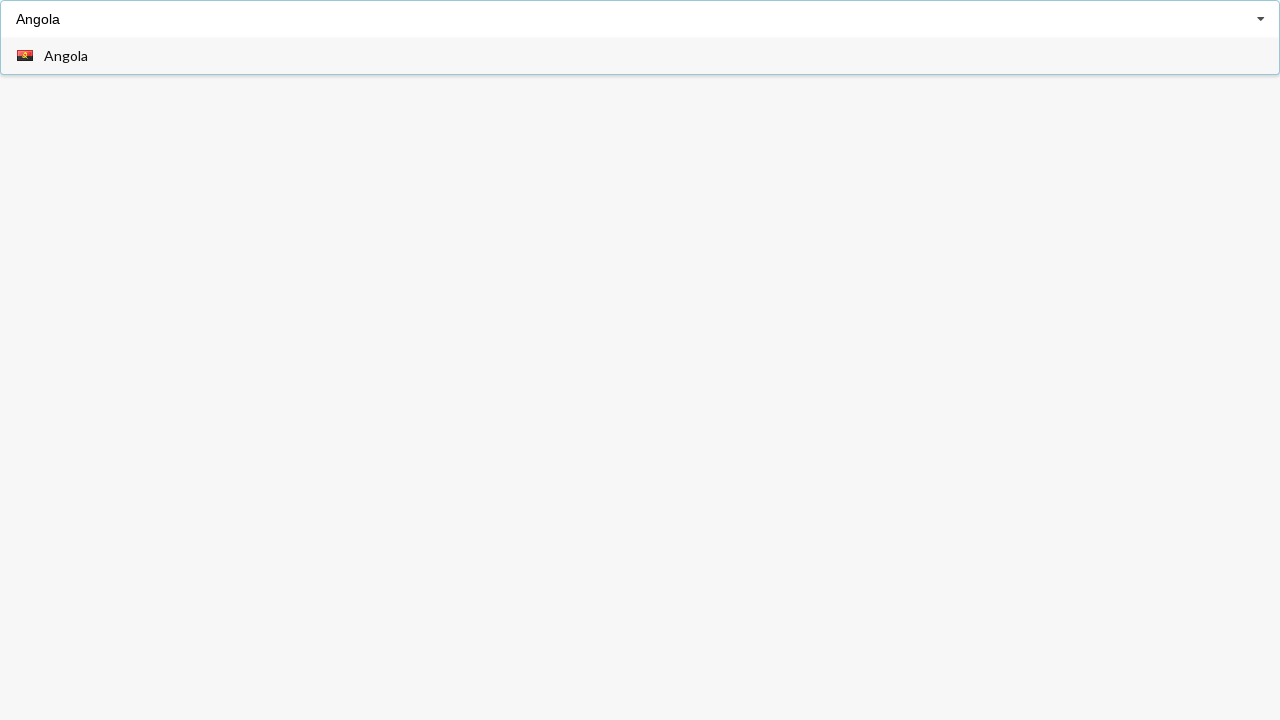

Clicked on Angola option from dropdown at (66, 56) on div.item span:has-text('Angola')
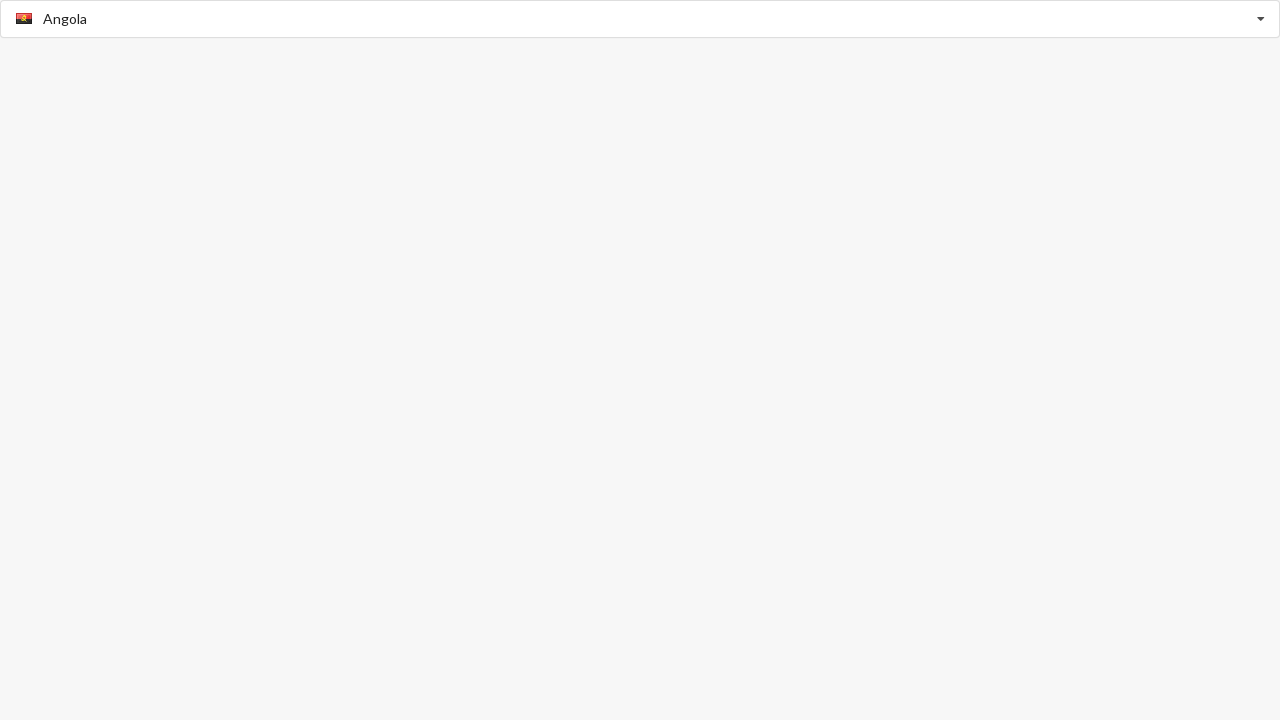

Verified Angola was selected successfully
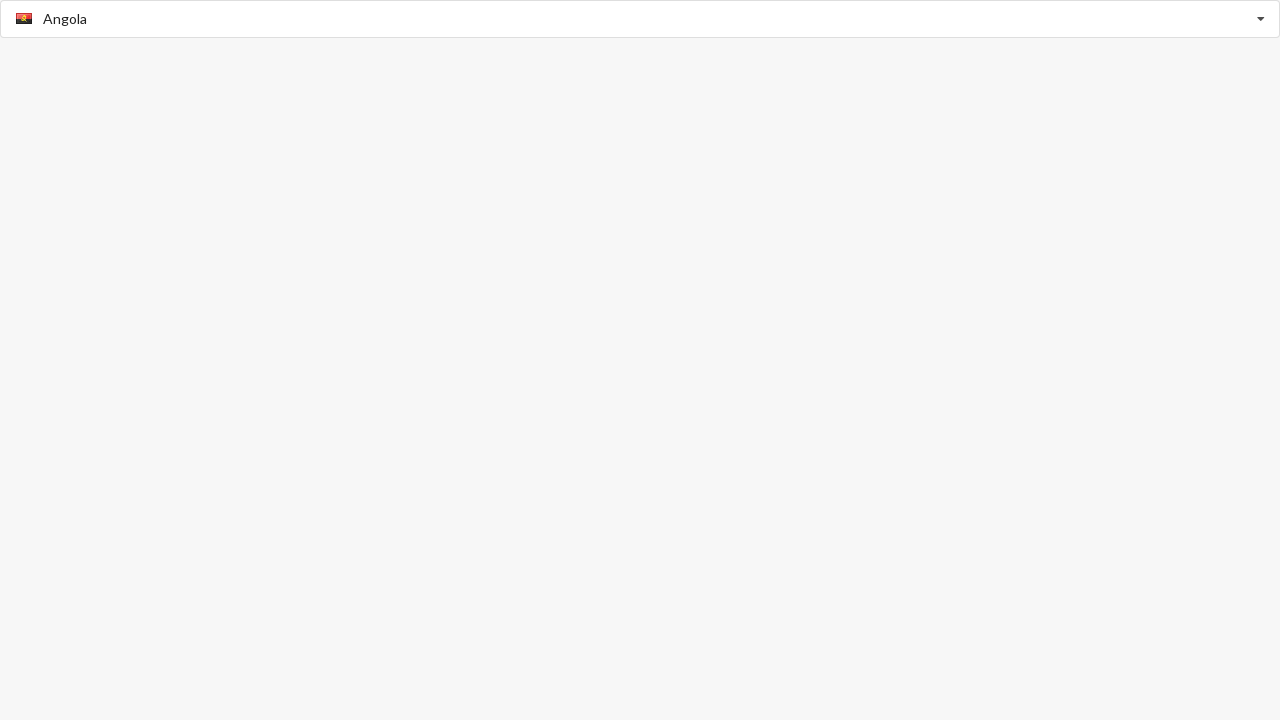

Typed 'American Samoa' in the searchable dropdown on input.search
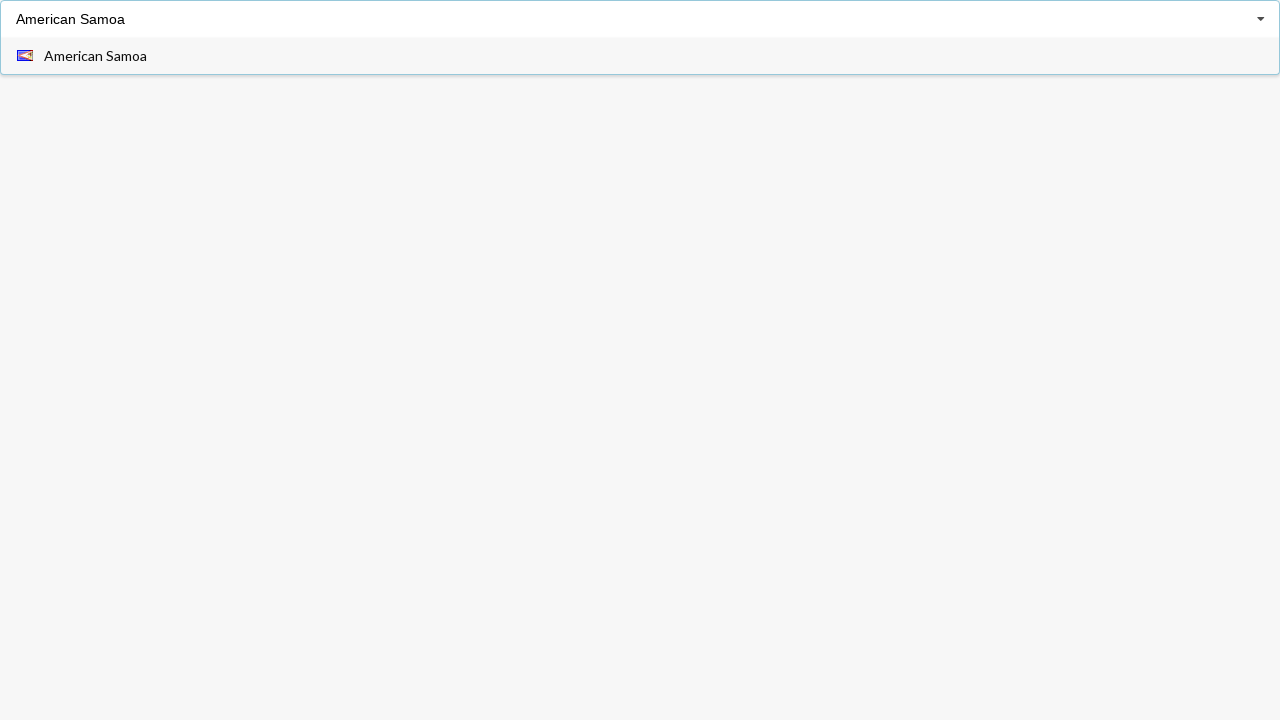

Clicked on American Samoa option from dropdown at (96, 56) on div.item span:has-text('American Samoa')
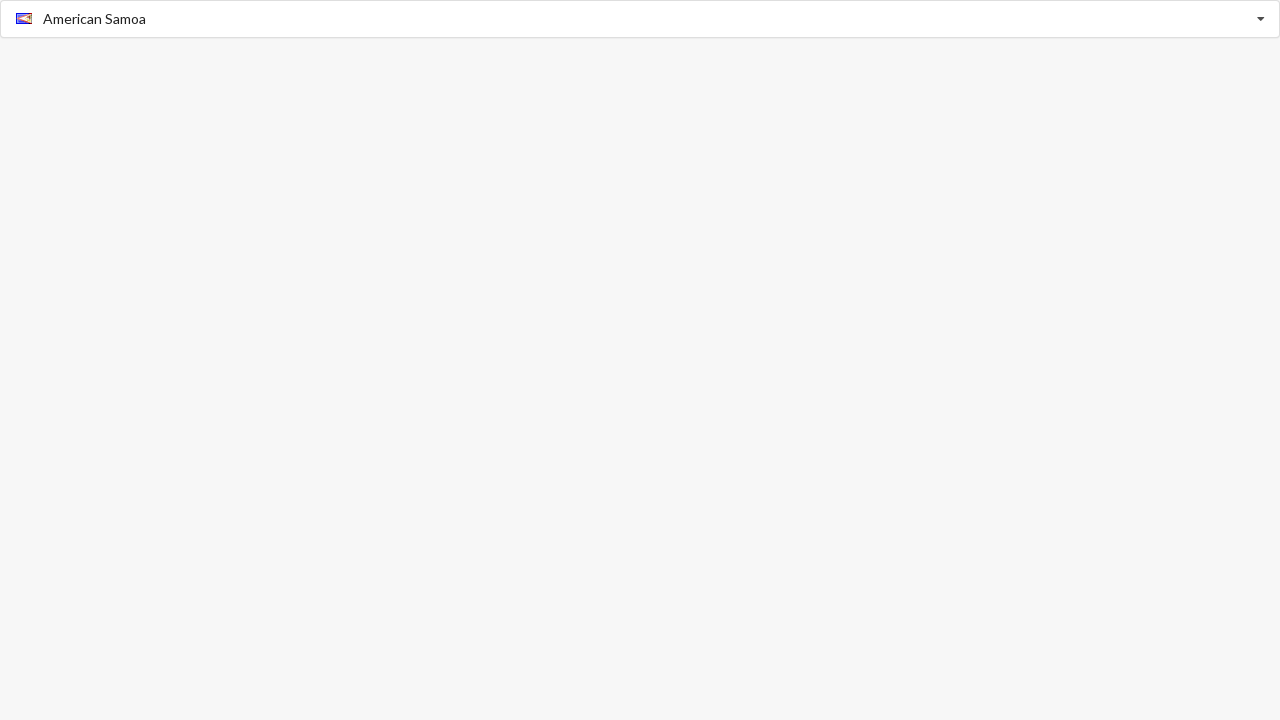

Verified American Samoa was selected successfully
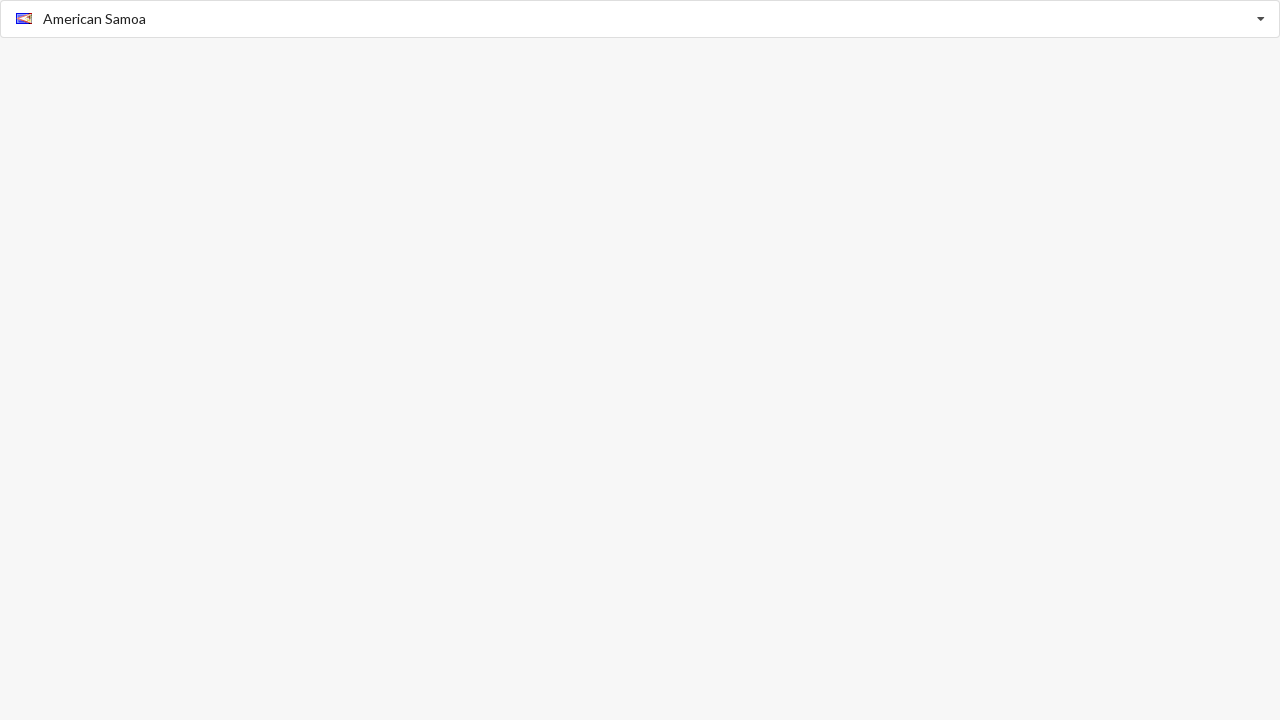

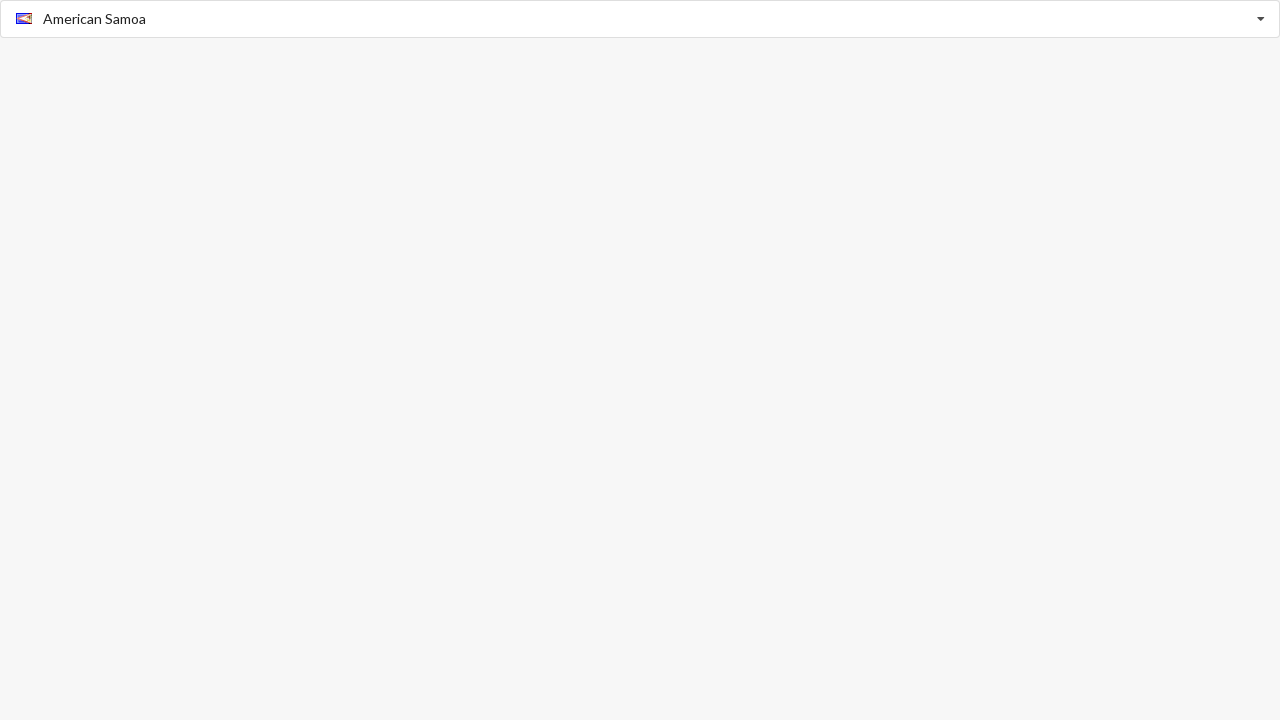